Tests sorting the Due column in ascending order by clicking the column header and verifying the values are sorted correctly

Starting URL: http://the-internet.herokuapp.com/tables

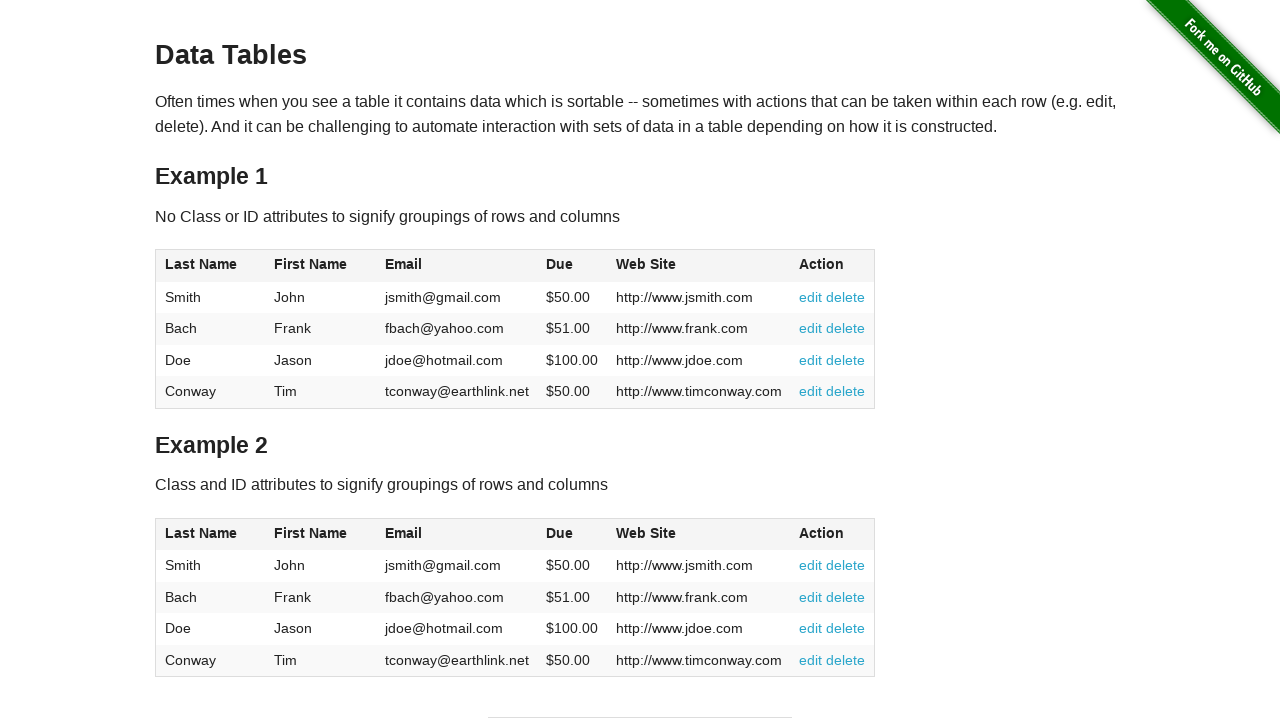

Clicked Due column header to sort in ascending order at (572, 266) on #table1 thead tr th:nth-of-type(4)
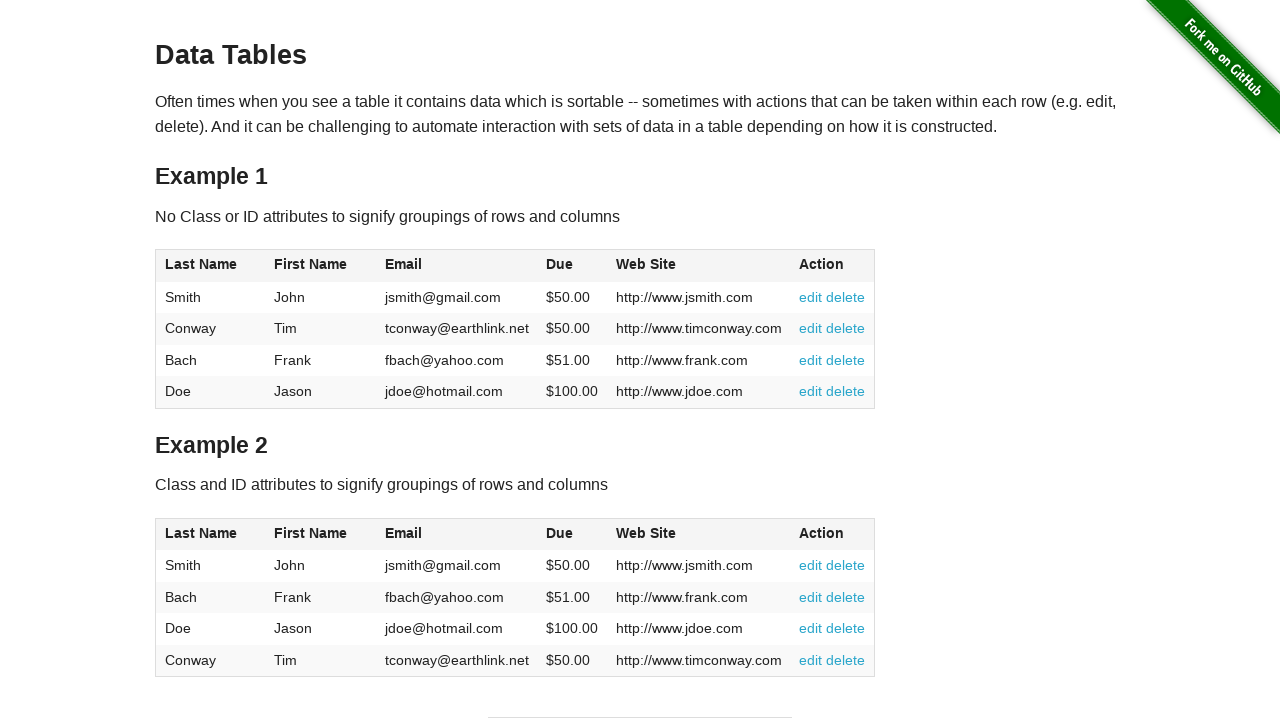

Waited for table Due column values to load
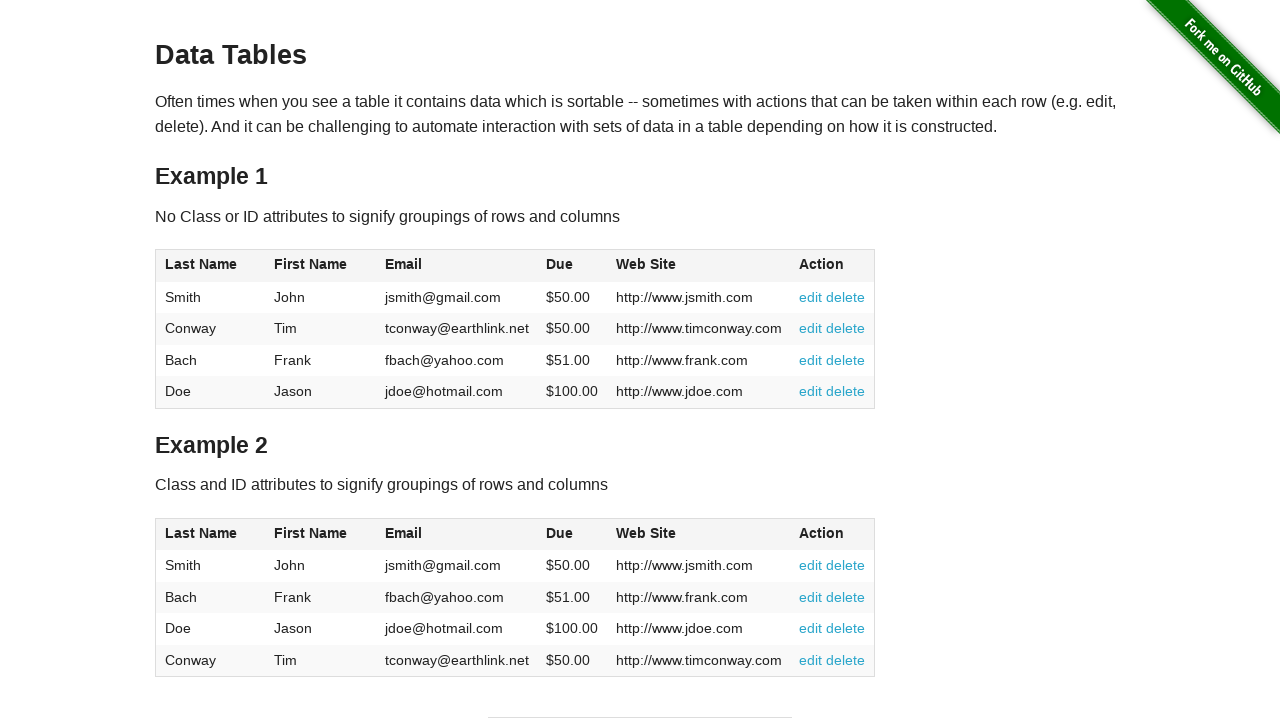

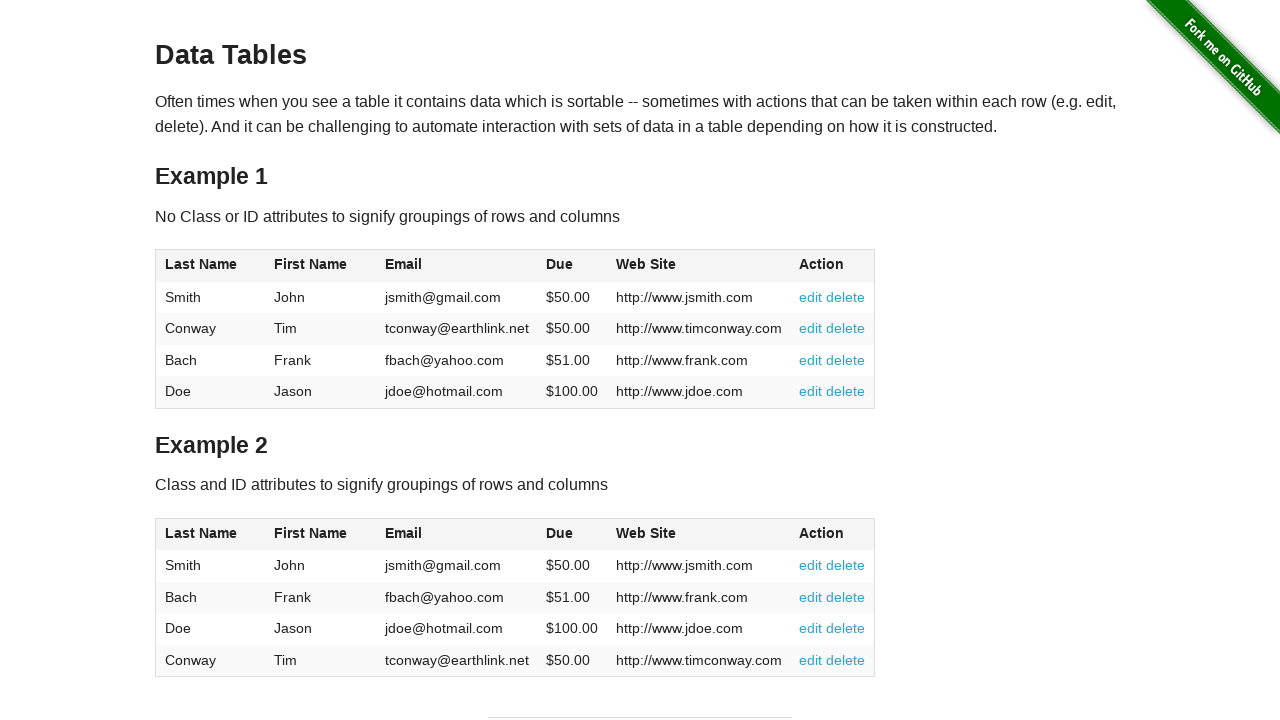